Opens the automation practice form page for HTML controls demonstration

Starting URL: https://demoqa.com/automation-practice-form

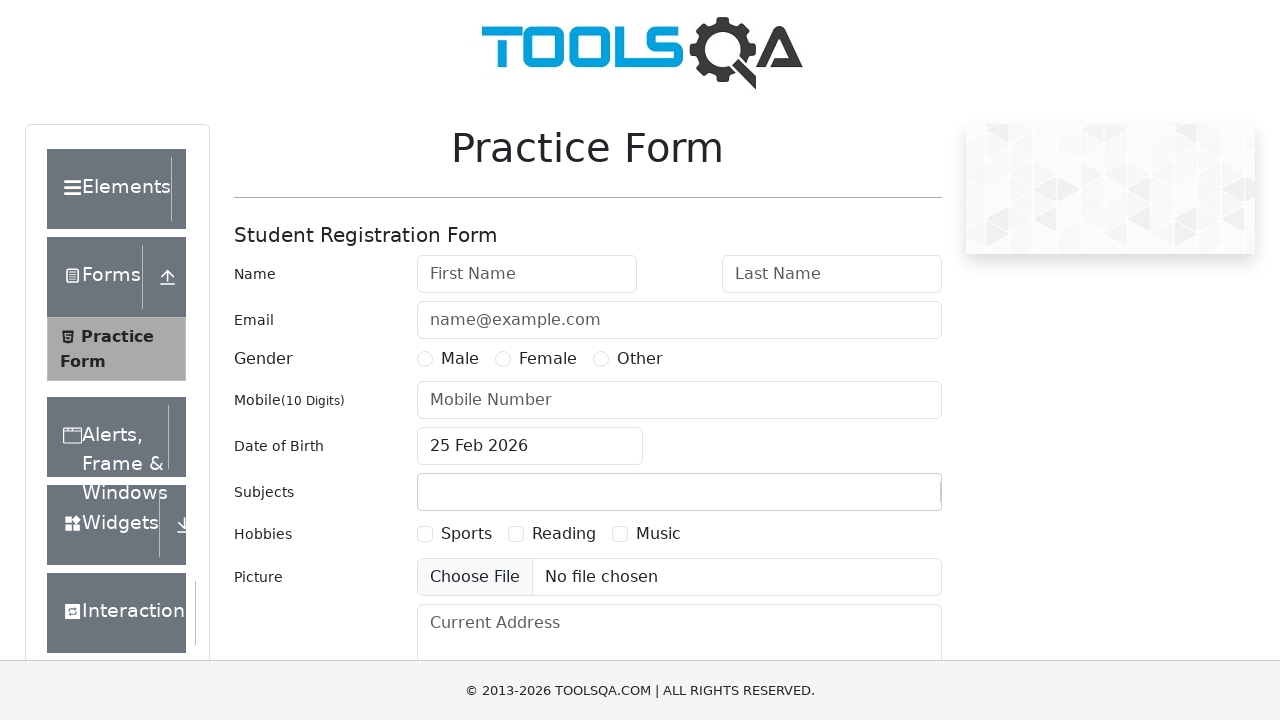

Automation practice form page loaded and first name field is visible
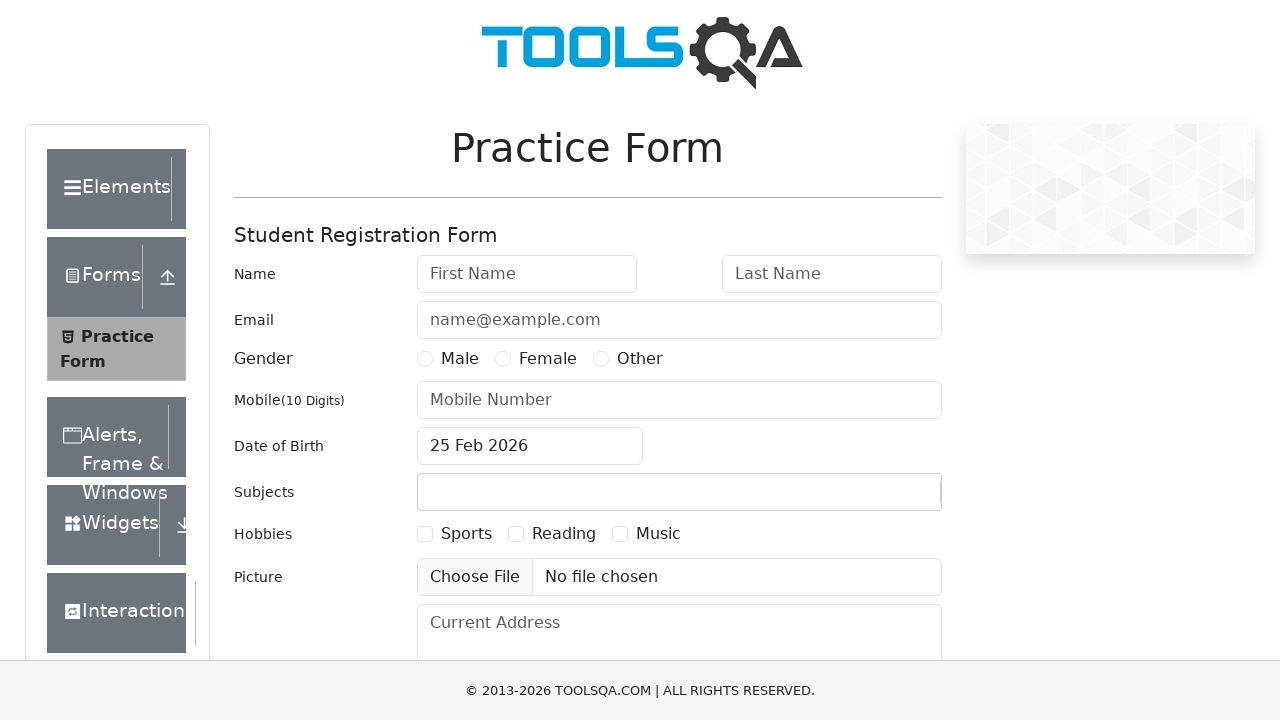

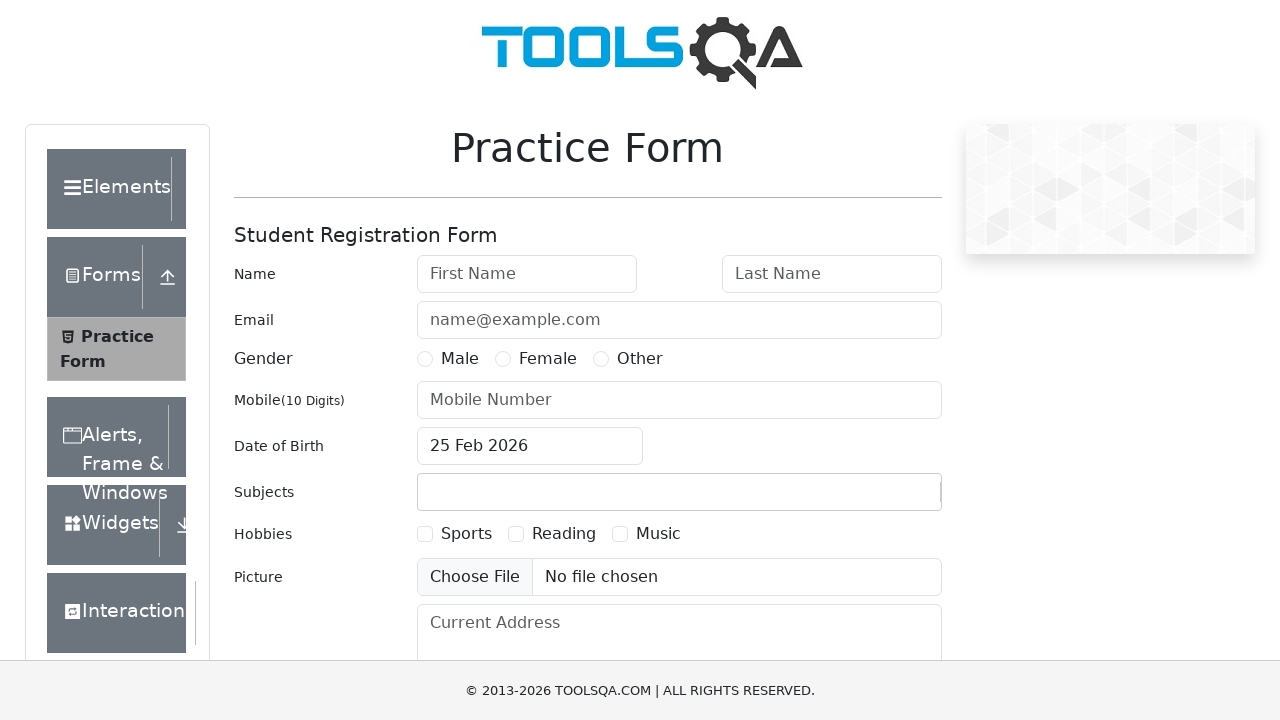